Tests browser context functionality by opening multiple pages within the same context, navigating to YouTube and Playwright documentation, and verifying all pages are accessible within the context.

Starting URL: https://www.youtube.com/

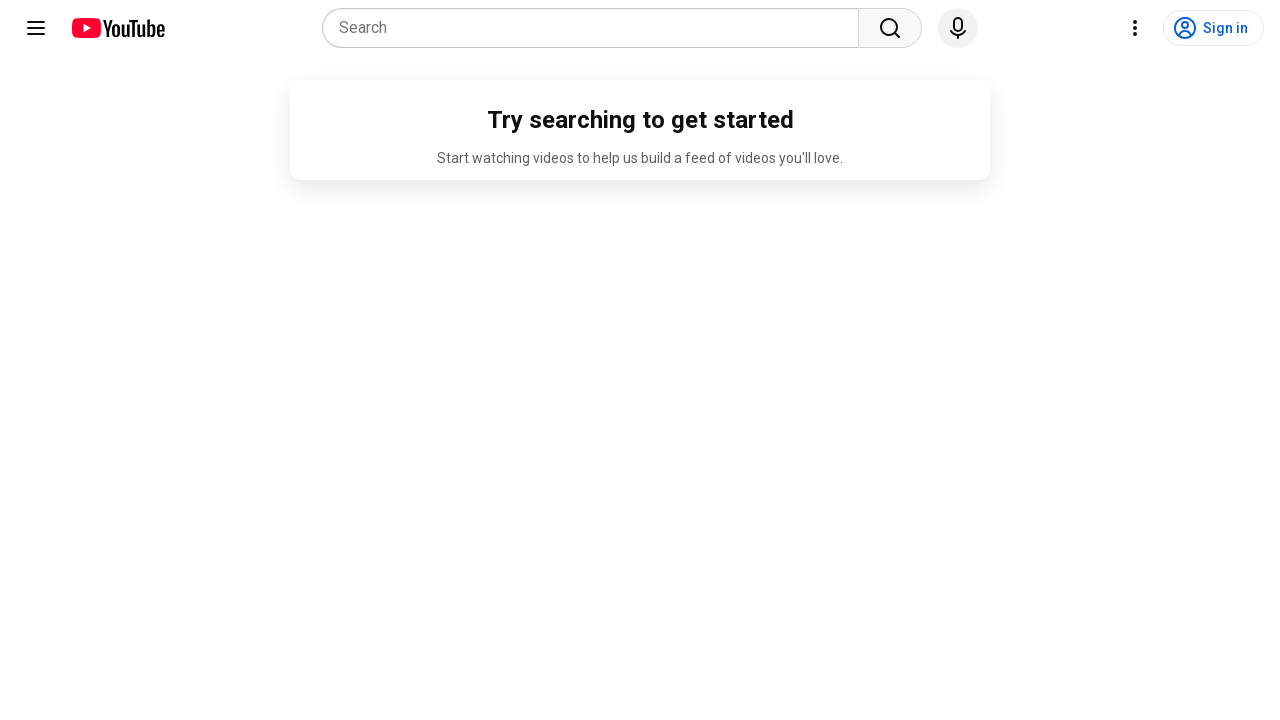

Created a new page in the browser context
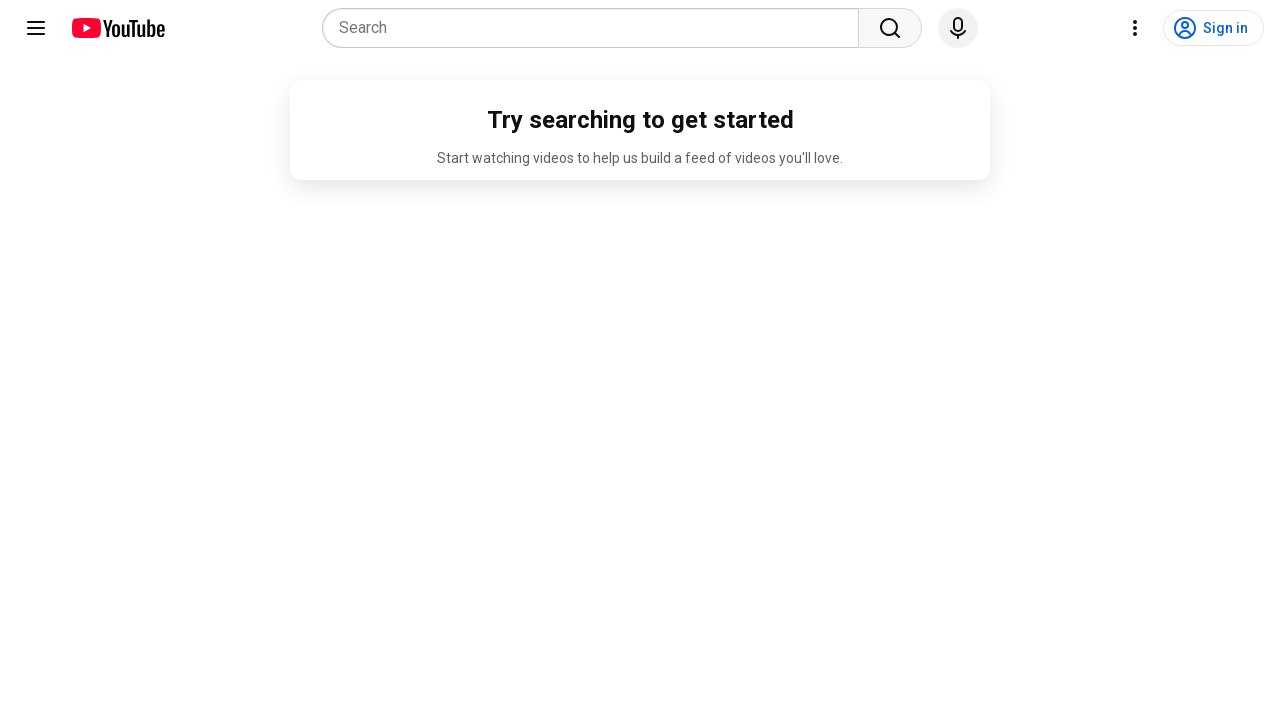

Navigated new page to Playwright documentation
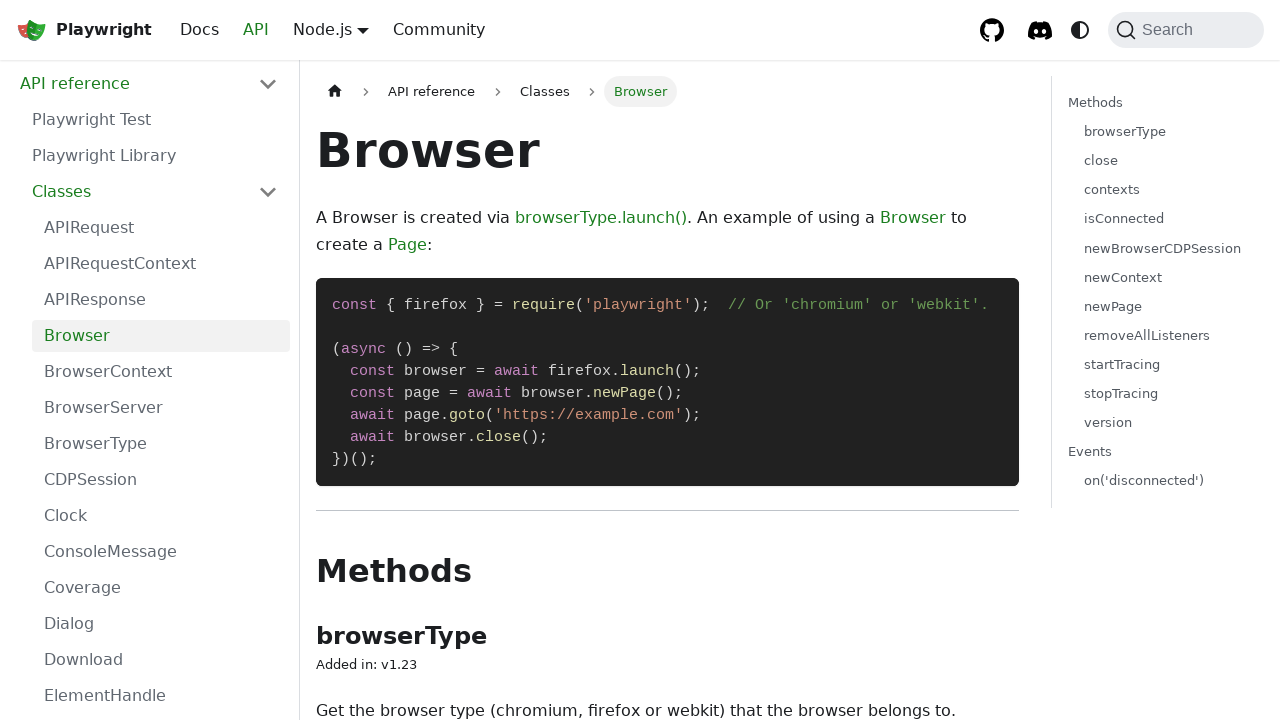

Retrieved all open pages in context - count: 2
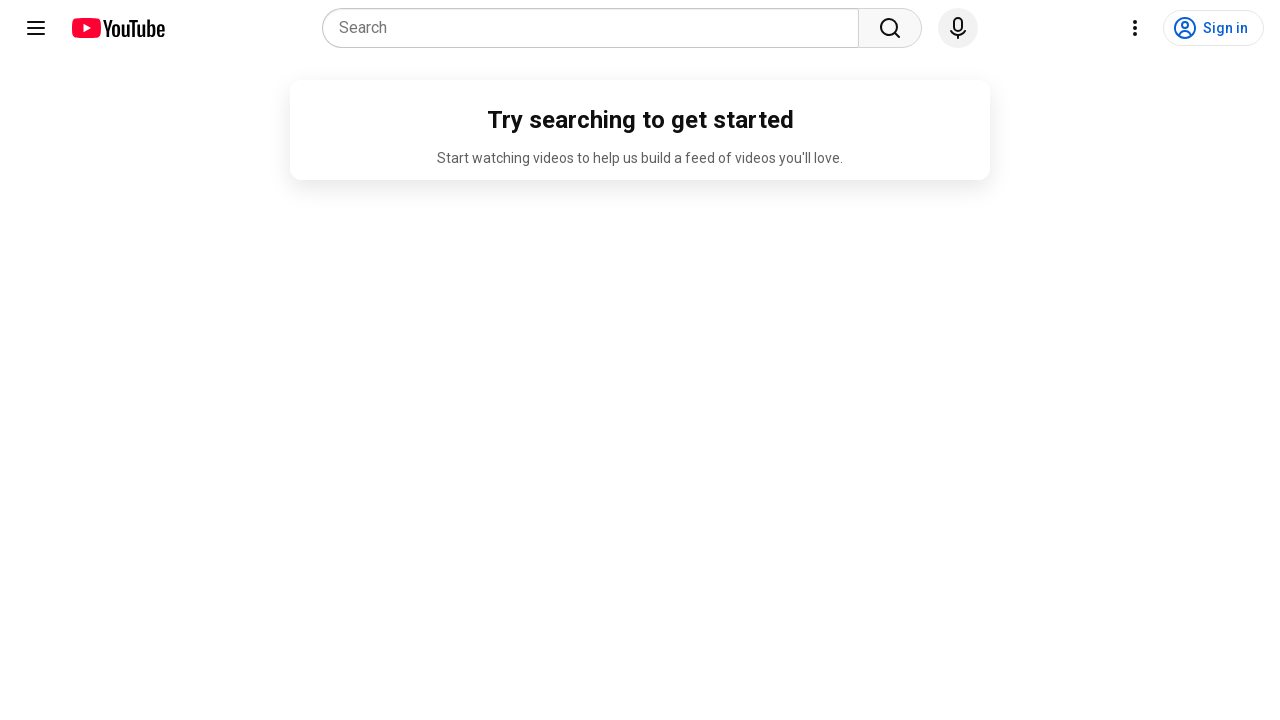

Retrieved page title: YouTube
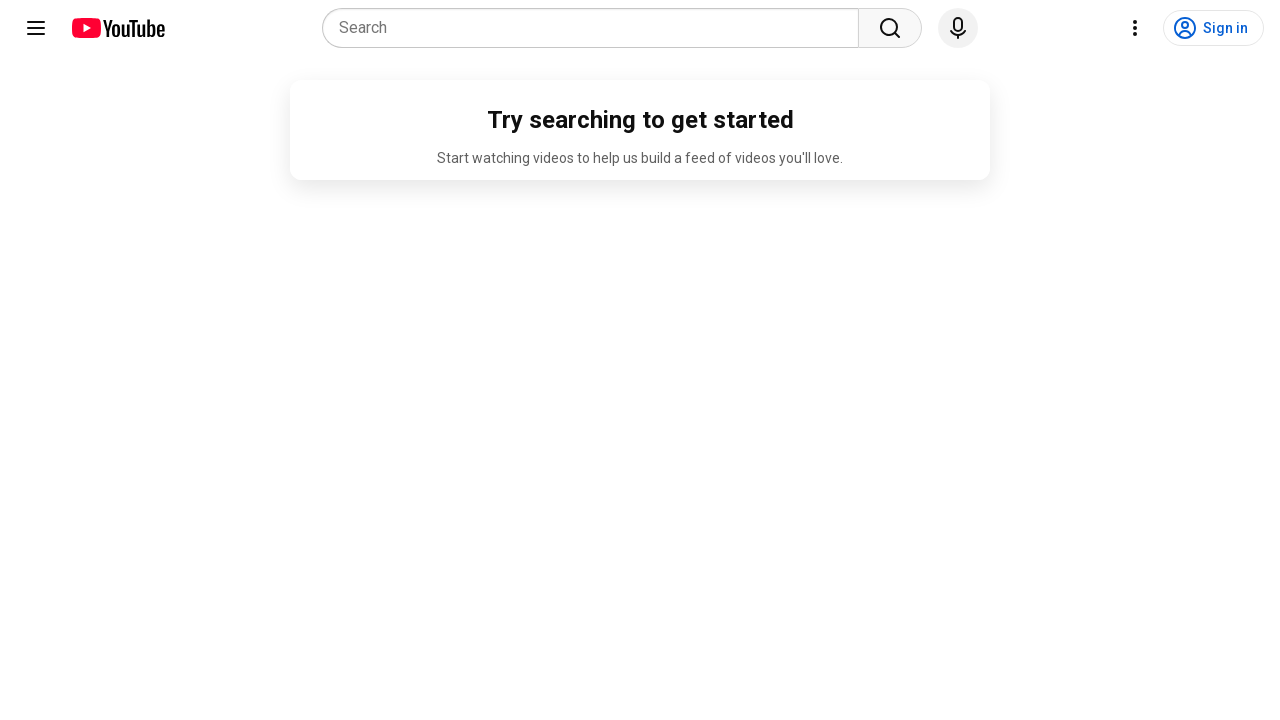

Retrieved page title: Browser | Playwright
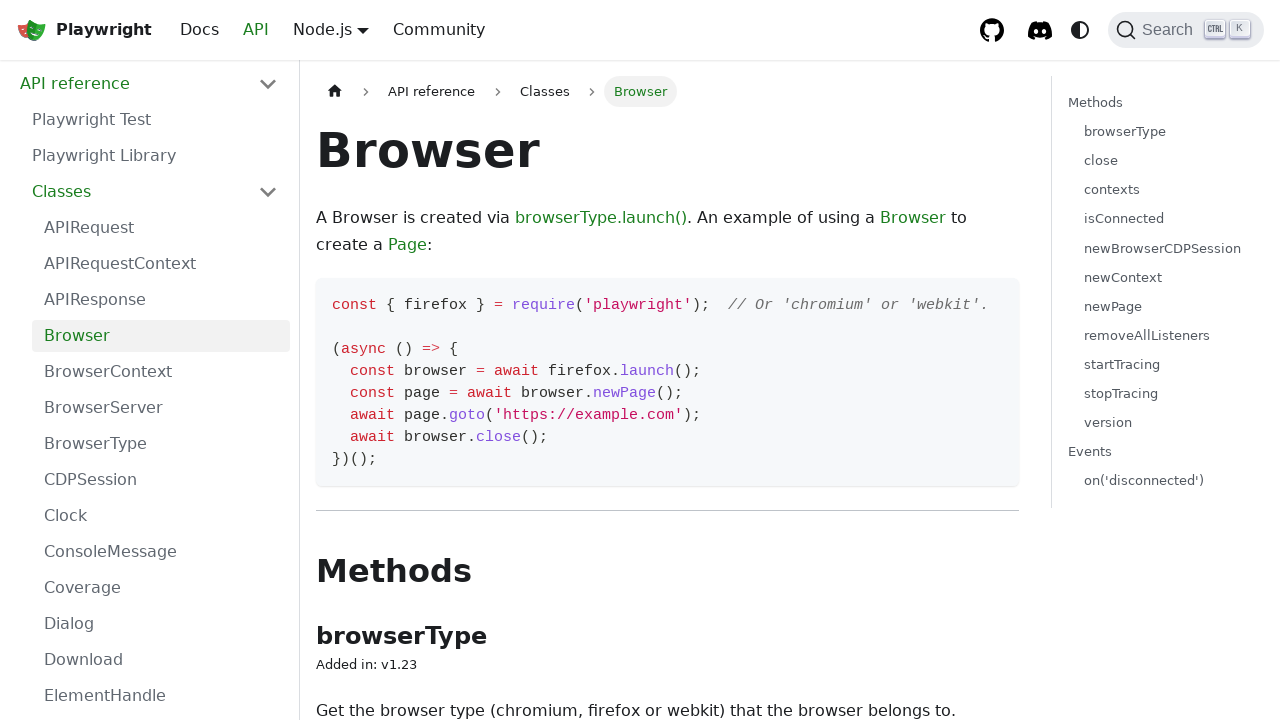

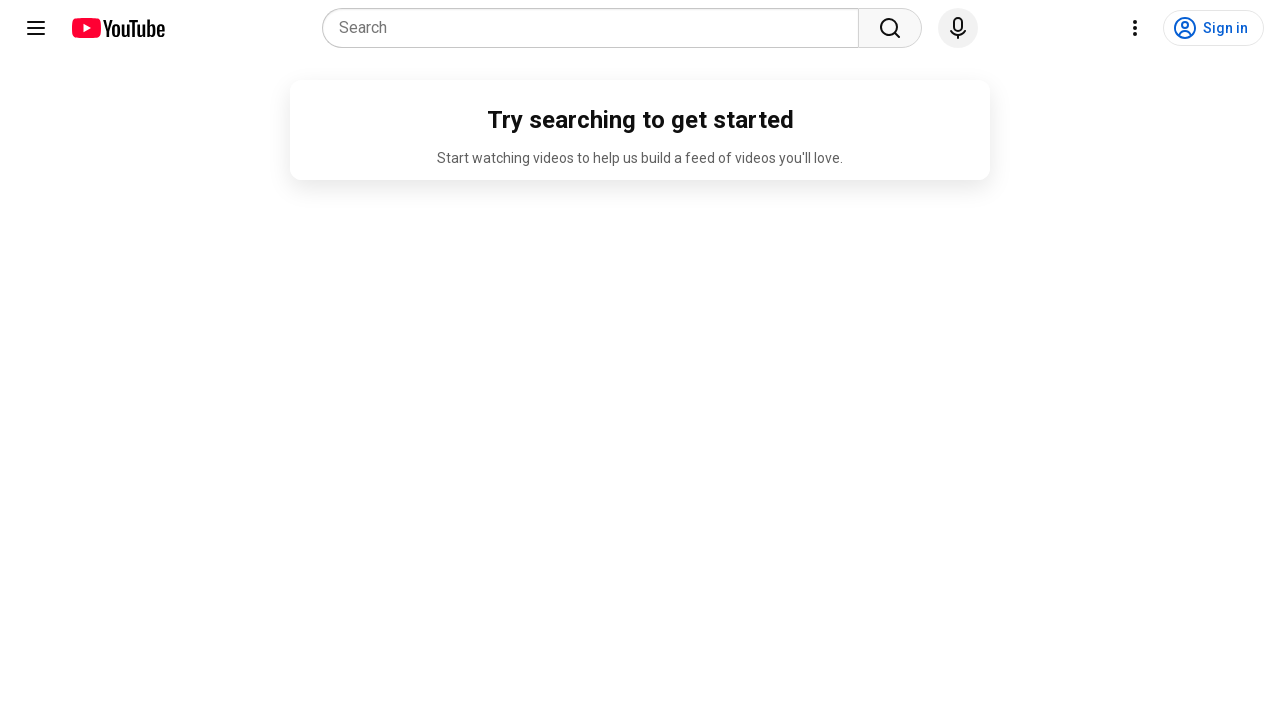